Tests a wait functionality page by waiting for a verify button to become clickable, clicking it, and verifying that a success message is displayed.

Starting URL: http://suninjuly.github.io/wait2.html

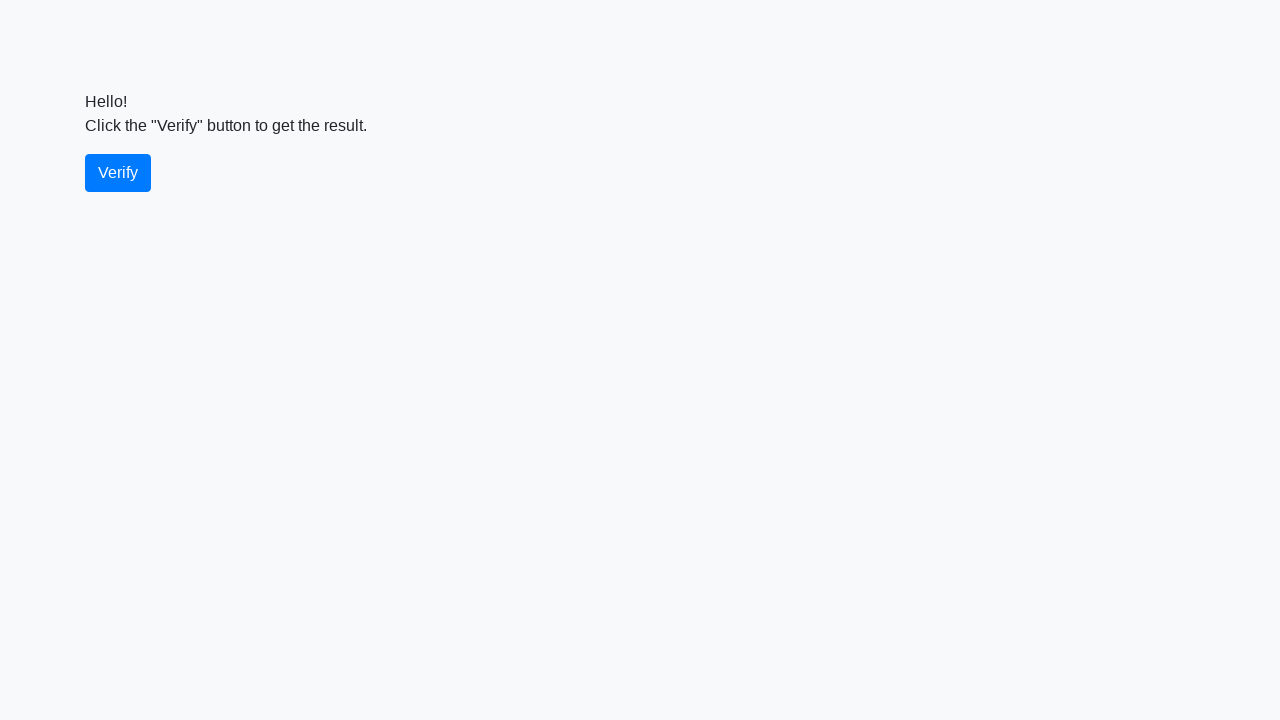

Waited for verify button to become visible
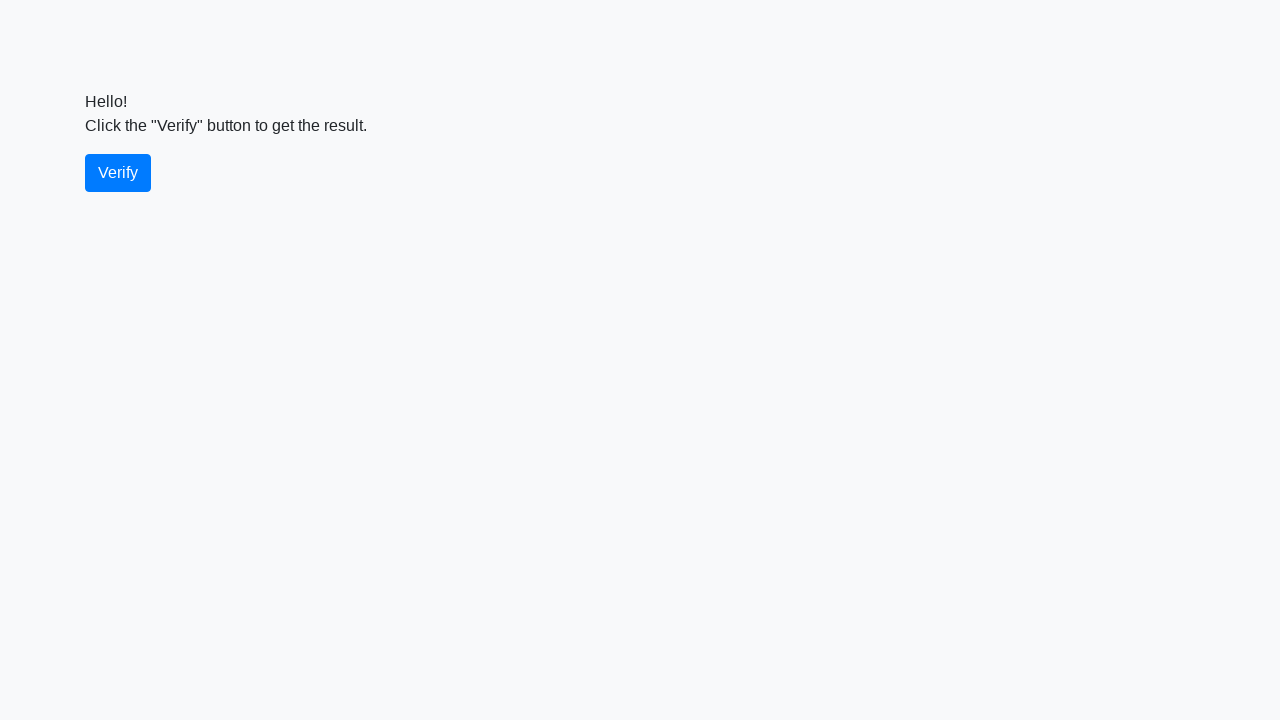

Clicked the verify button at (118, 173) on #verify
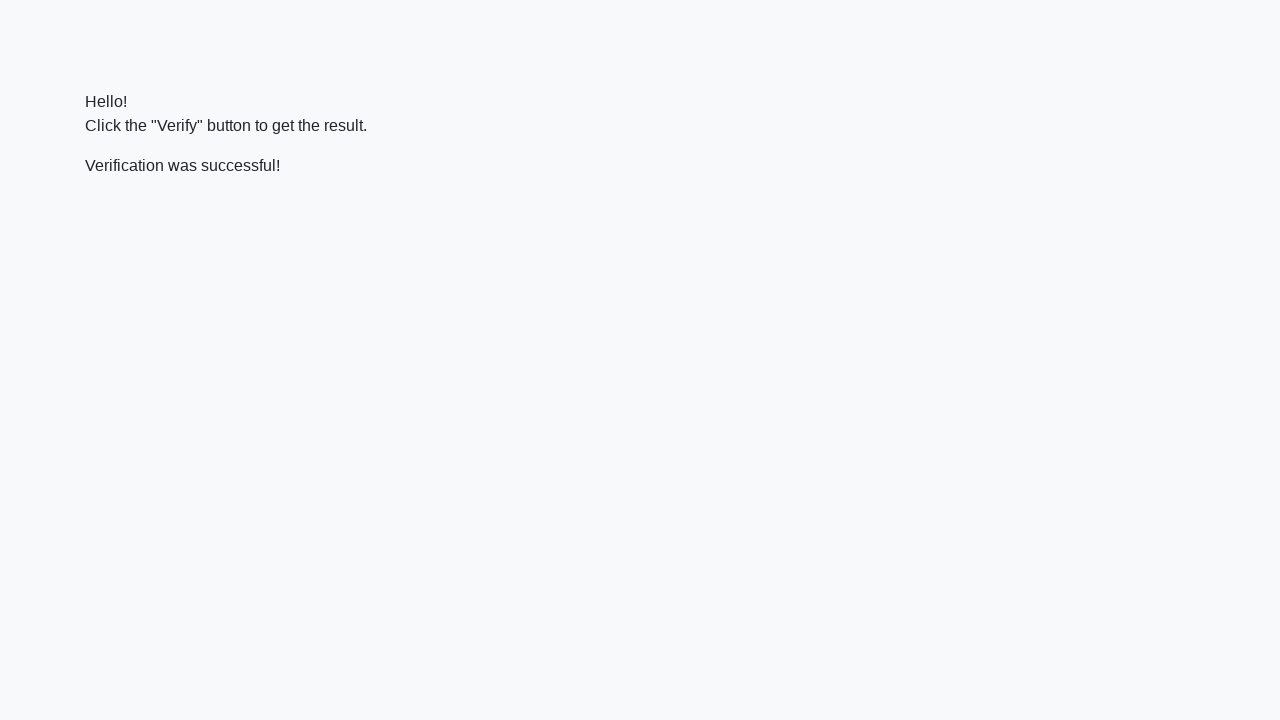

Waited for success message to appear
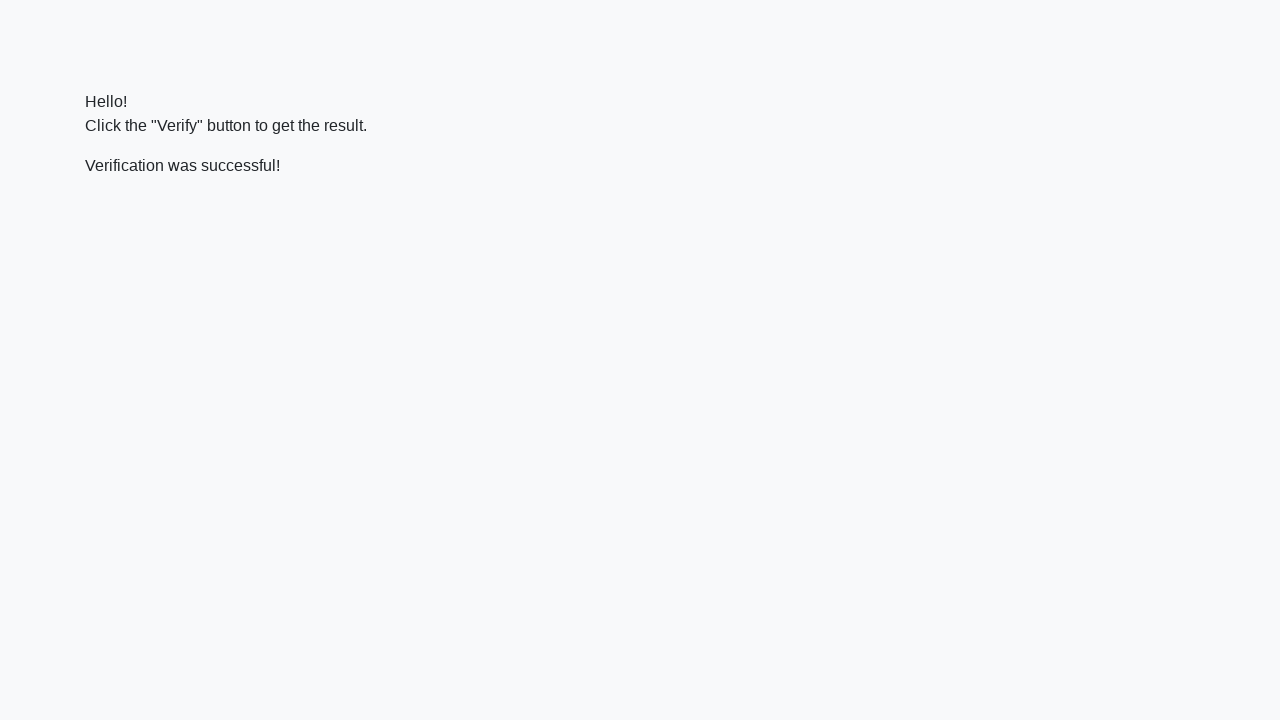

Retrieved success message text content
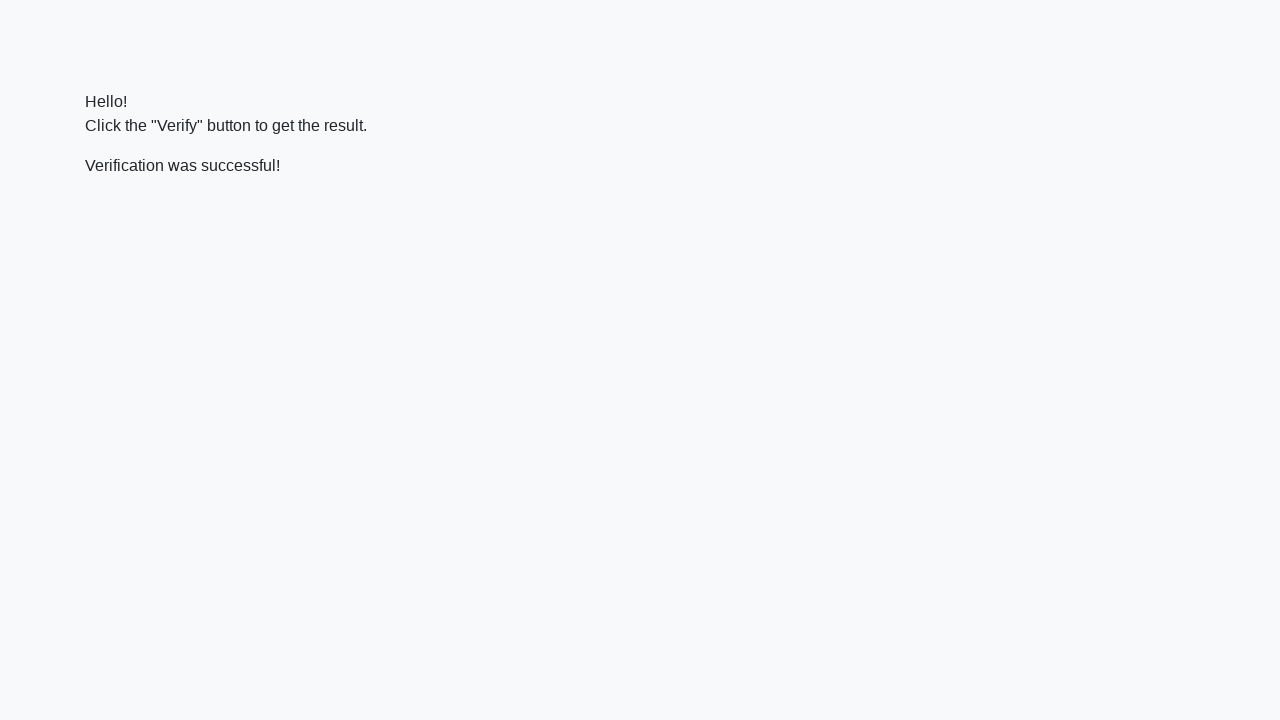

Verified that 'successful' text is present in the message
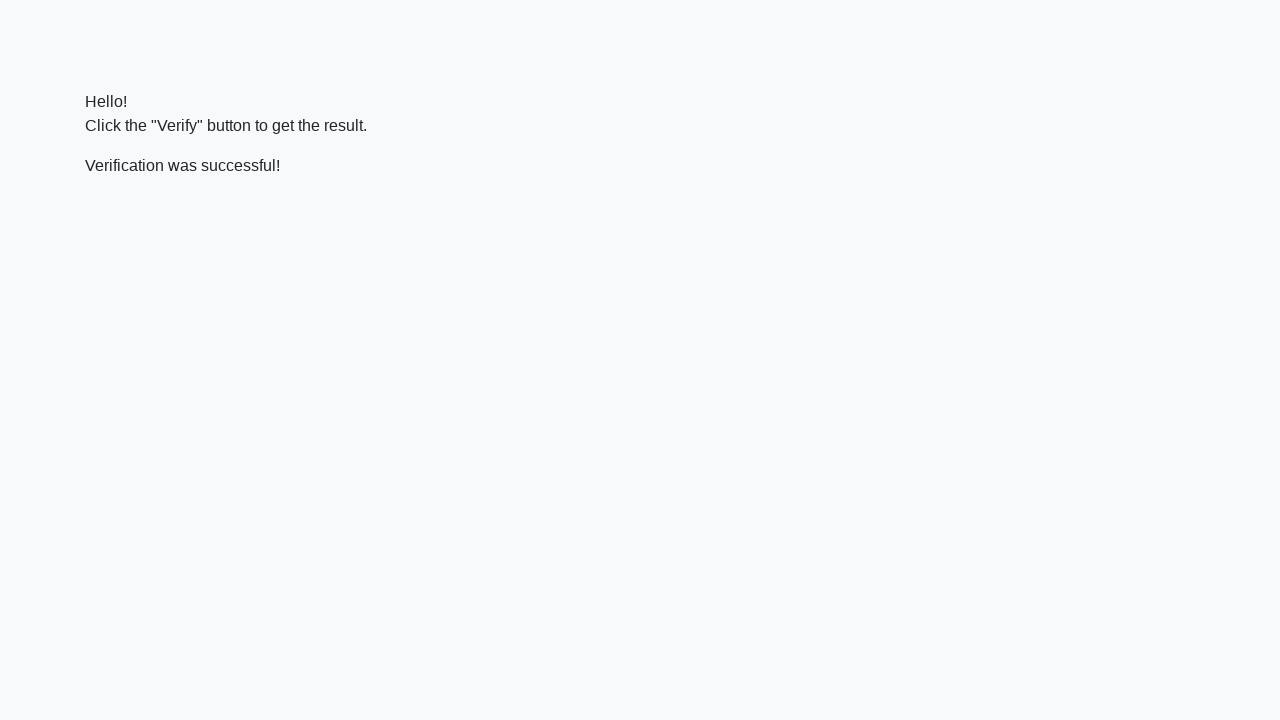

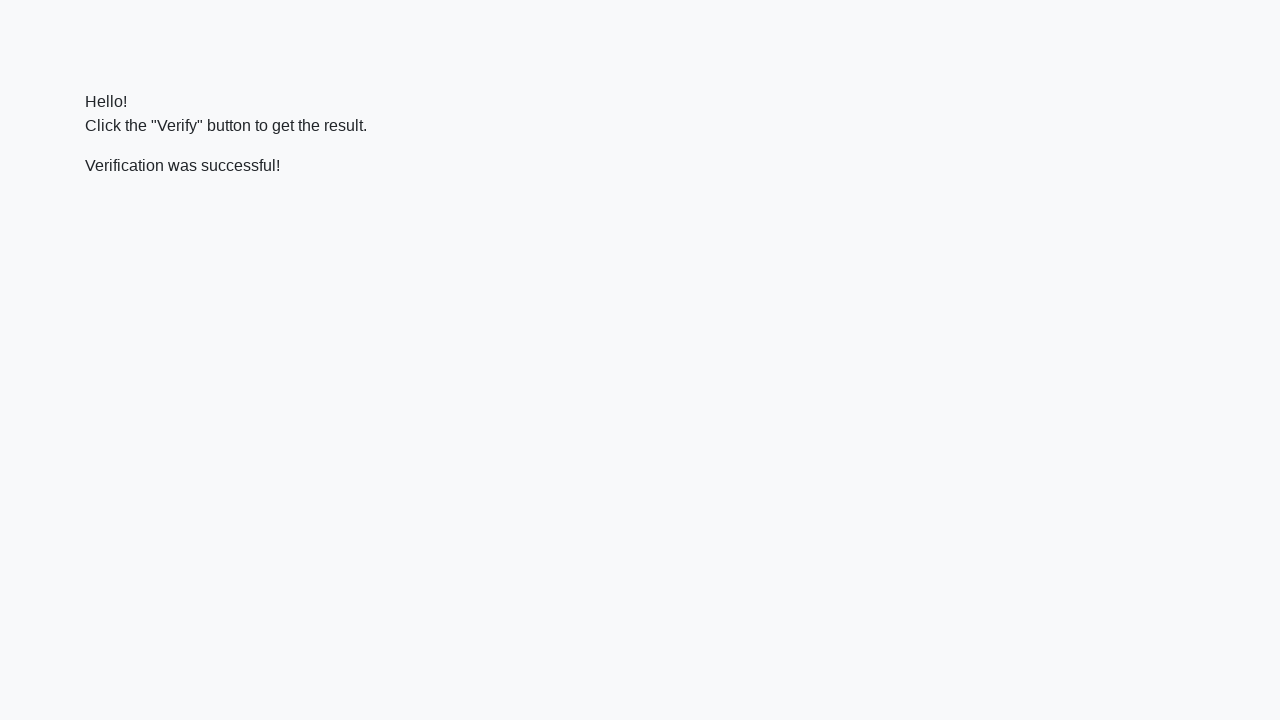